Tests right-click (context click) functionality on a Droppable link element

Starting URL: https://jqueryui.com/

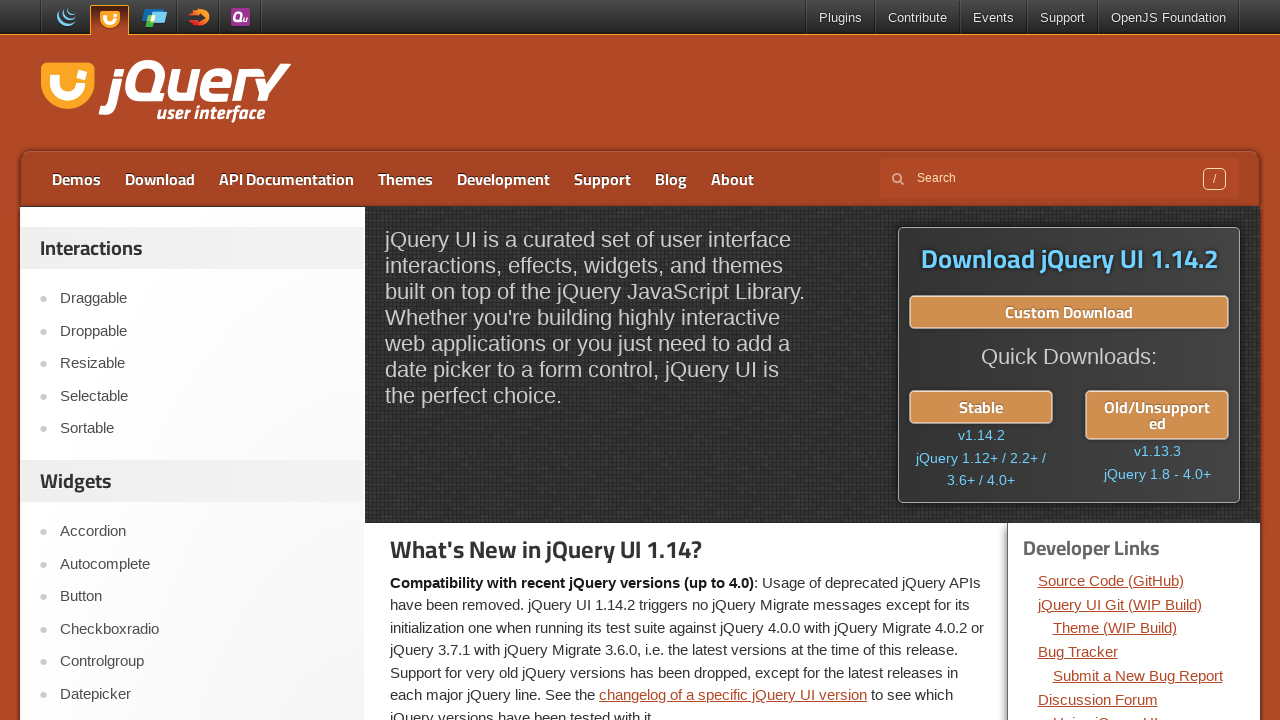

Located the Droppable link element using XPath
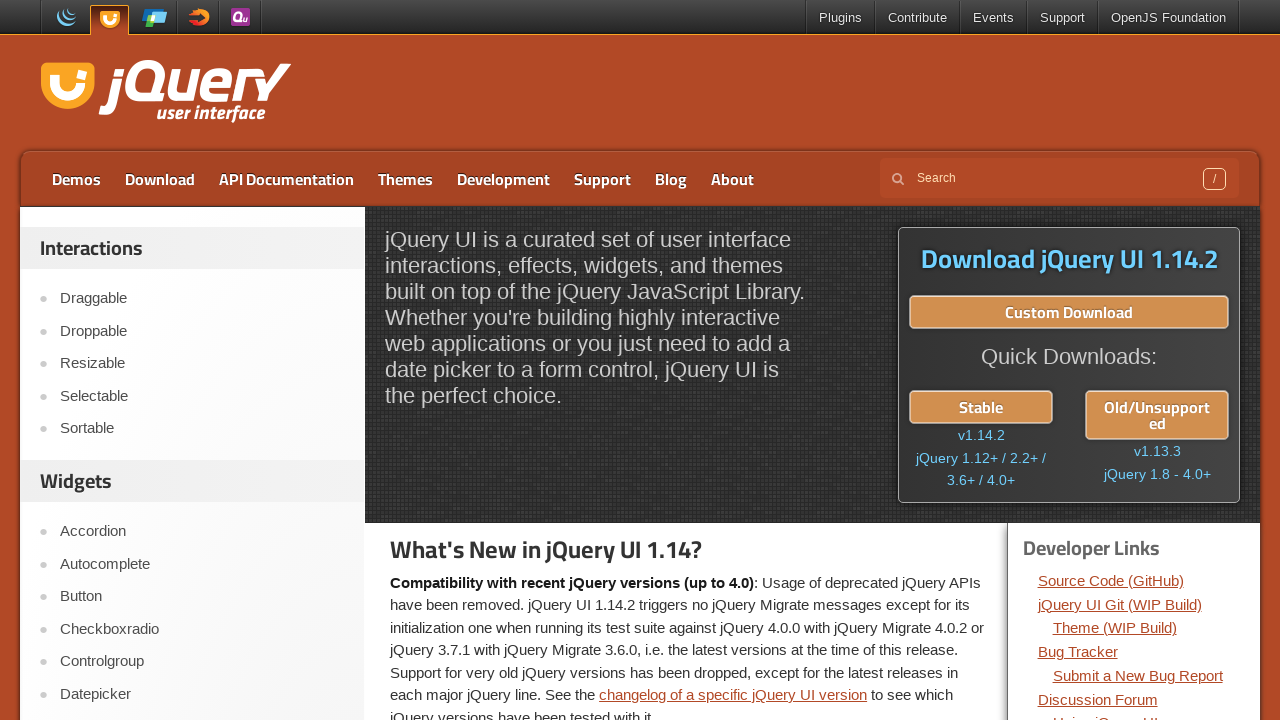

Right-clicked (context clicked) on the Droppable link at (202, 331) on xpath=//a[contains(text(),'Droppable')]
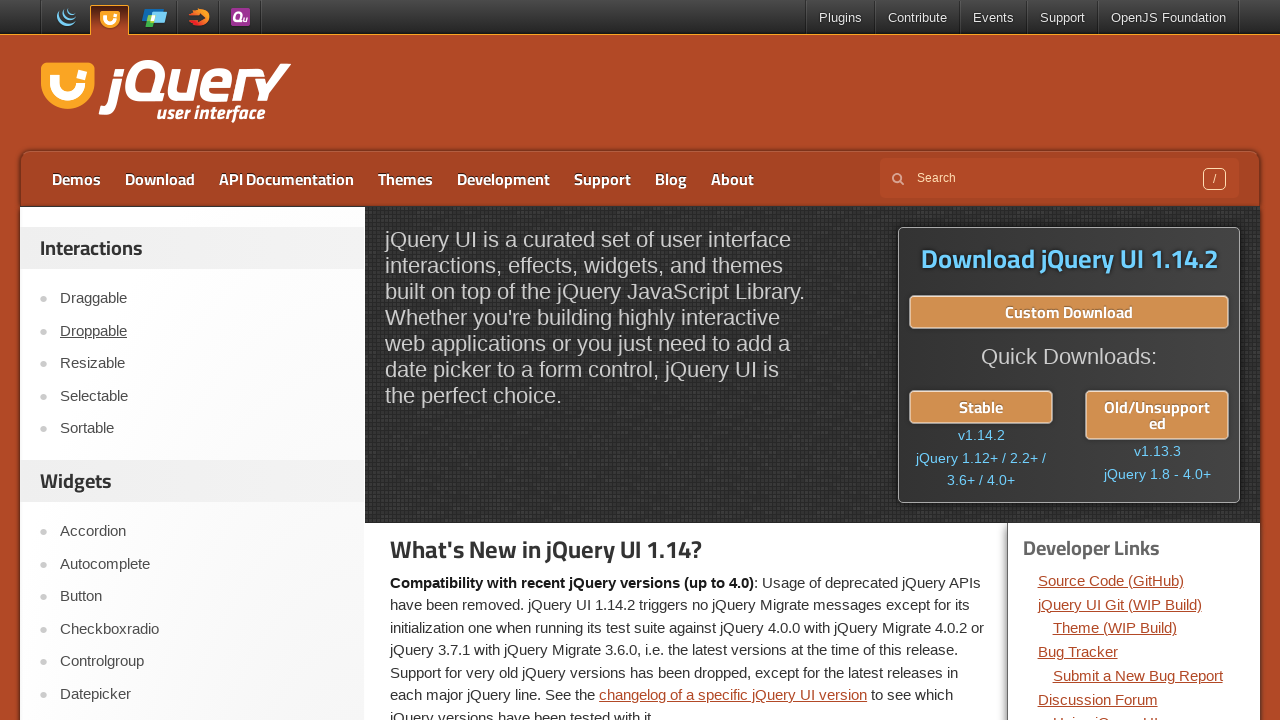

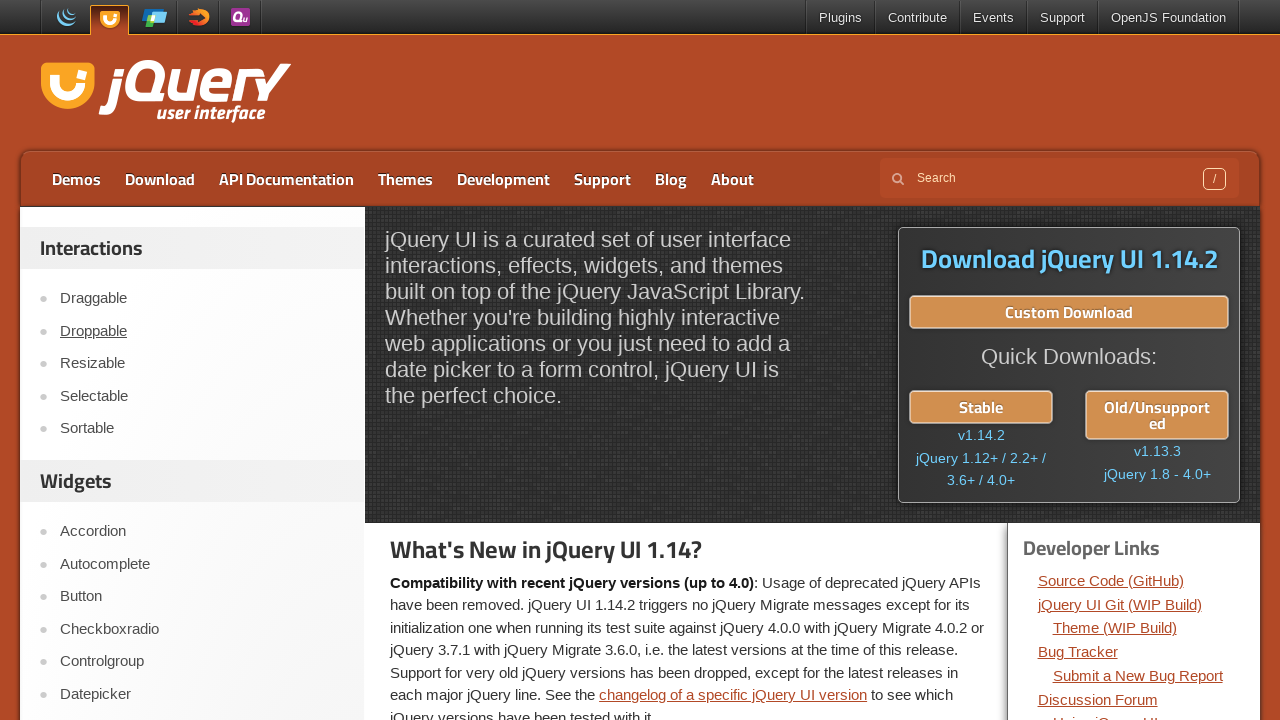